Tests navigation flow on BongoBD streaming site by clicking on the Music section, selecting a music item, and attempting to skip a video ad.

Starting URL: https://bongobd.com/

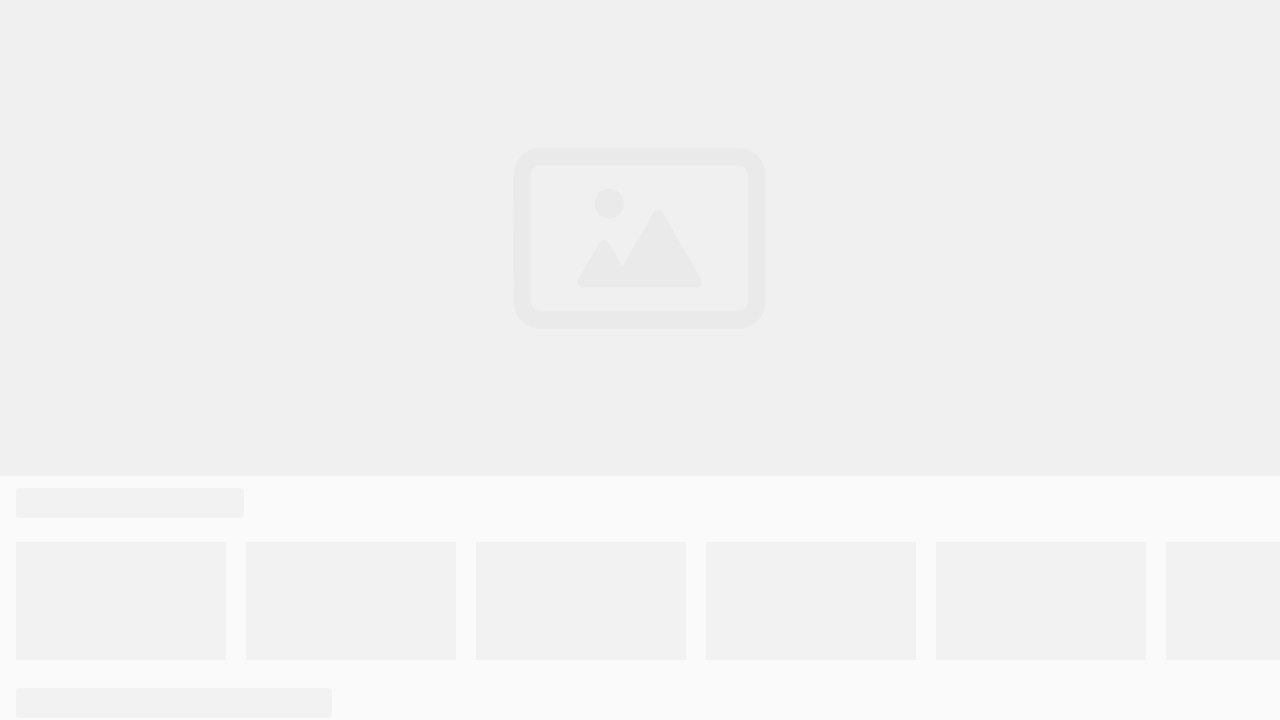

Waited for homepage to load (domcontentloaded)
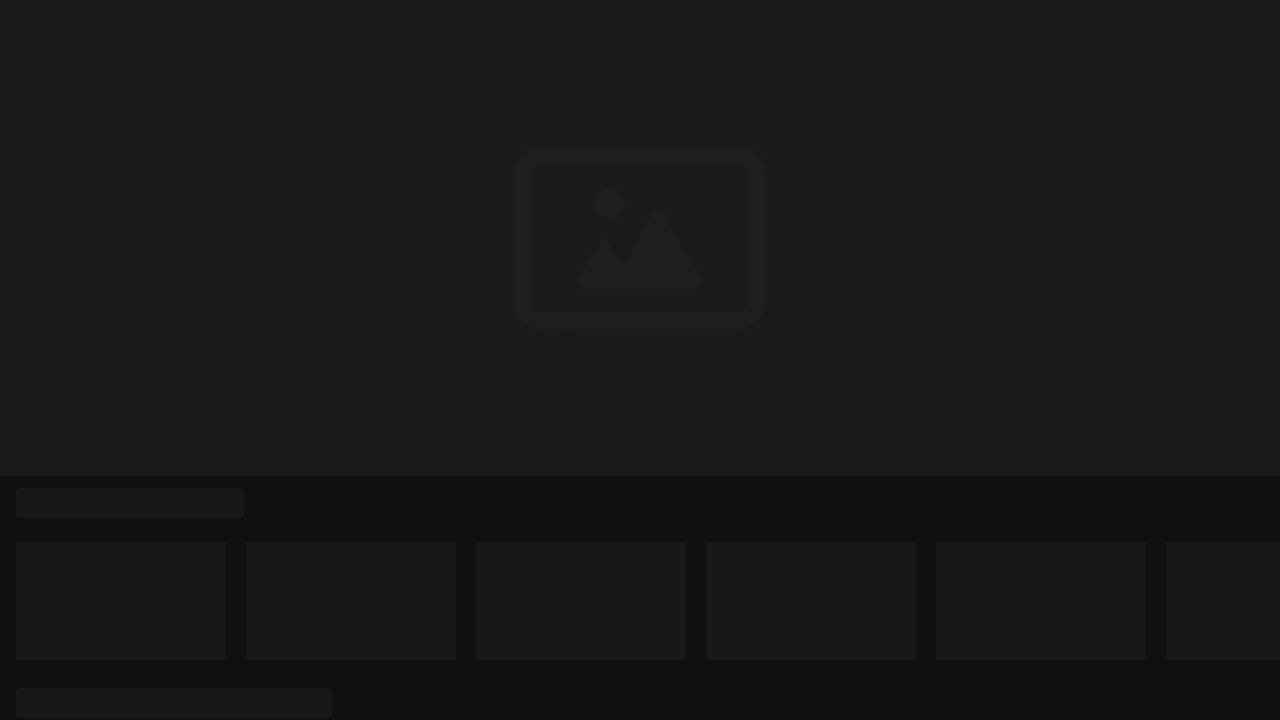

Clicked on Music section in navigation at (358, 708) on xpath=//span[normalize-space()='Music']
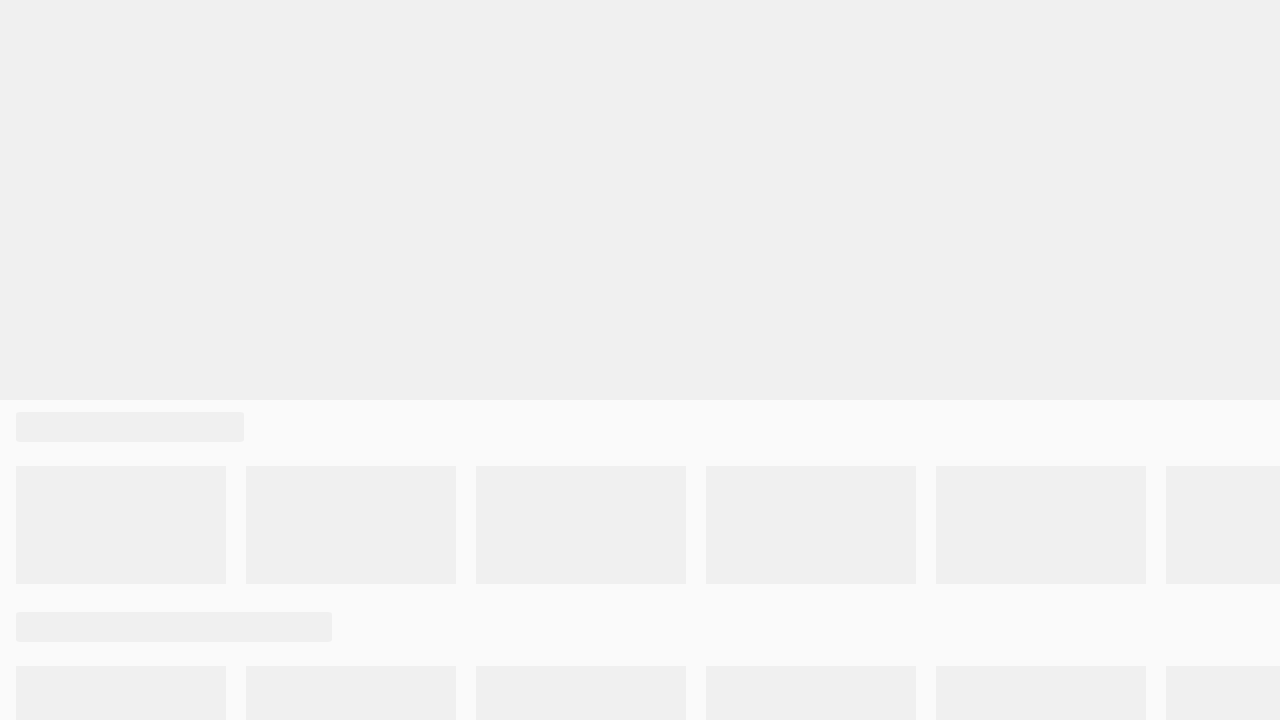

Waited for Music page to load (domcontentloaded)
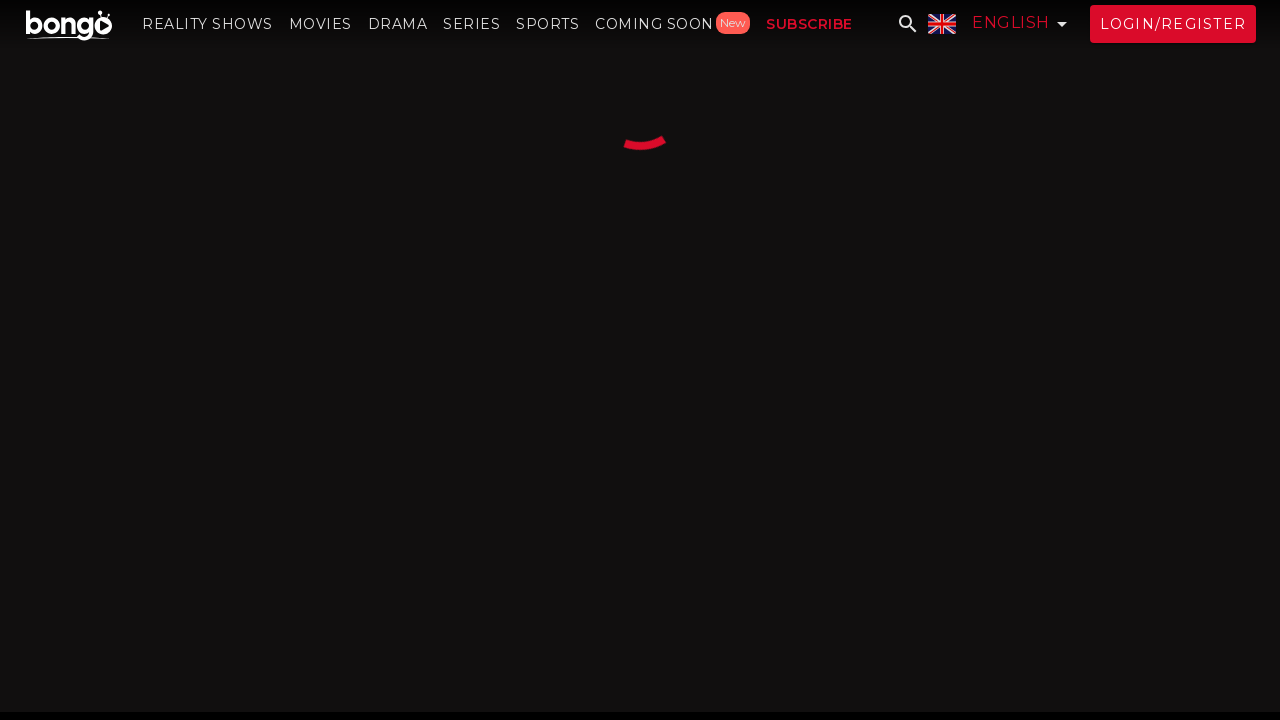

Waited 2 seconds for Music page content to fully render
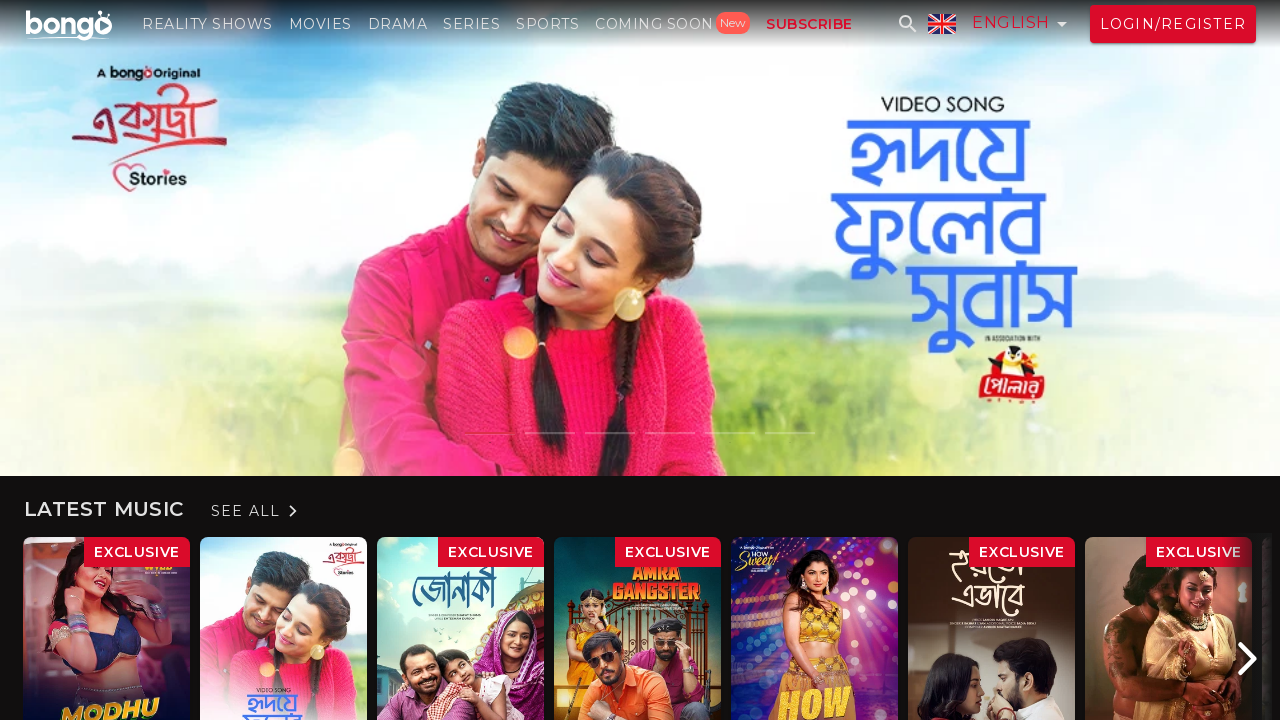

Clicked on the first music item card at (106, 596) on div.MuiCardMedia-root
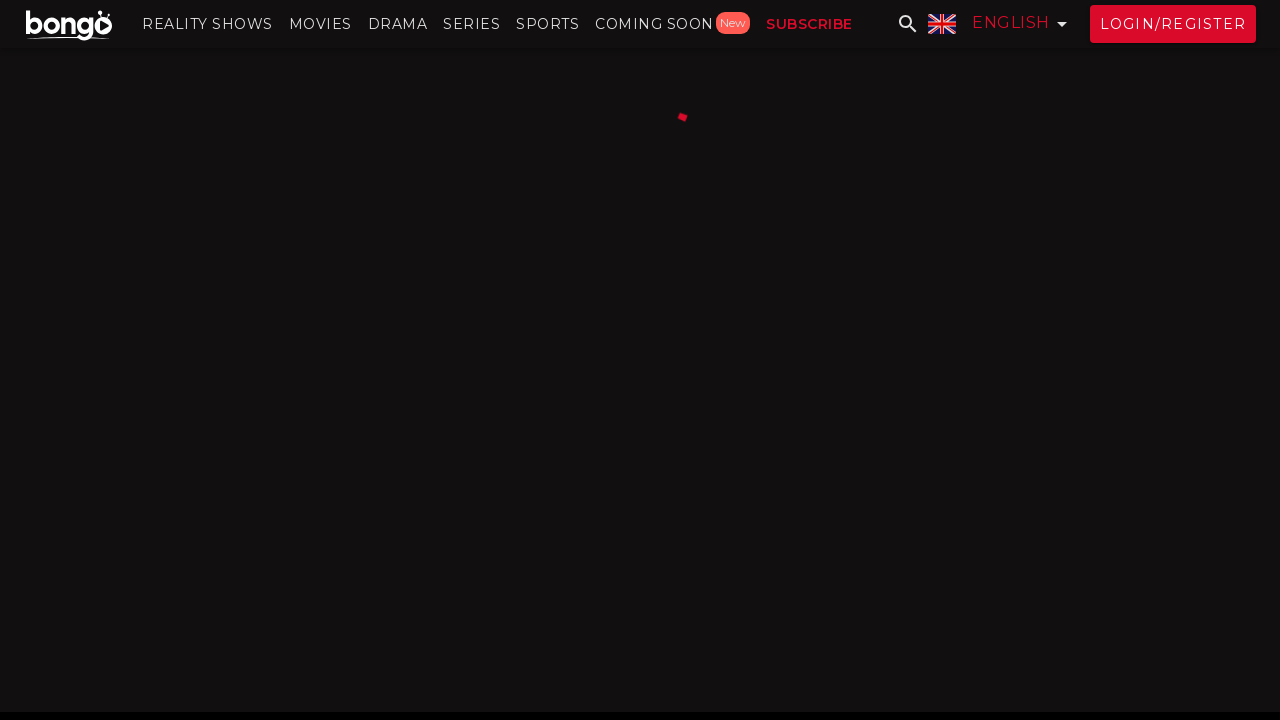

Waited for music content page to load (domcontentloaded)
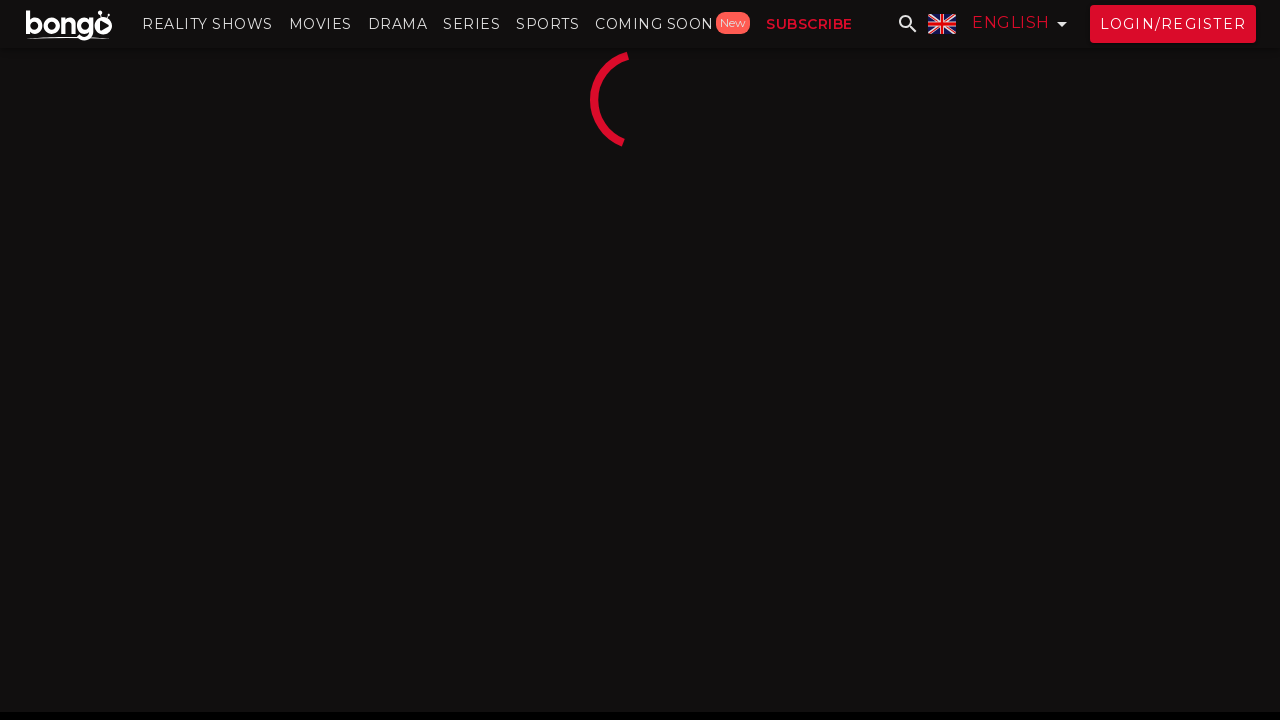

Waited 2 seconds for music content to fully render
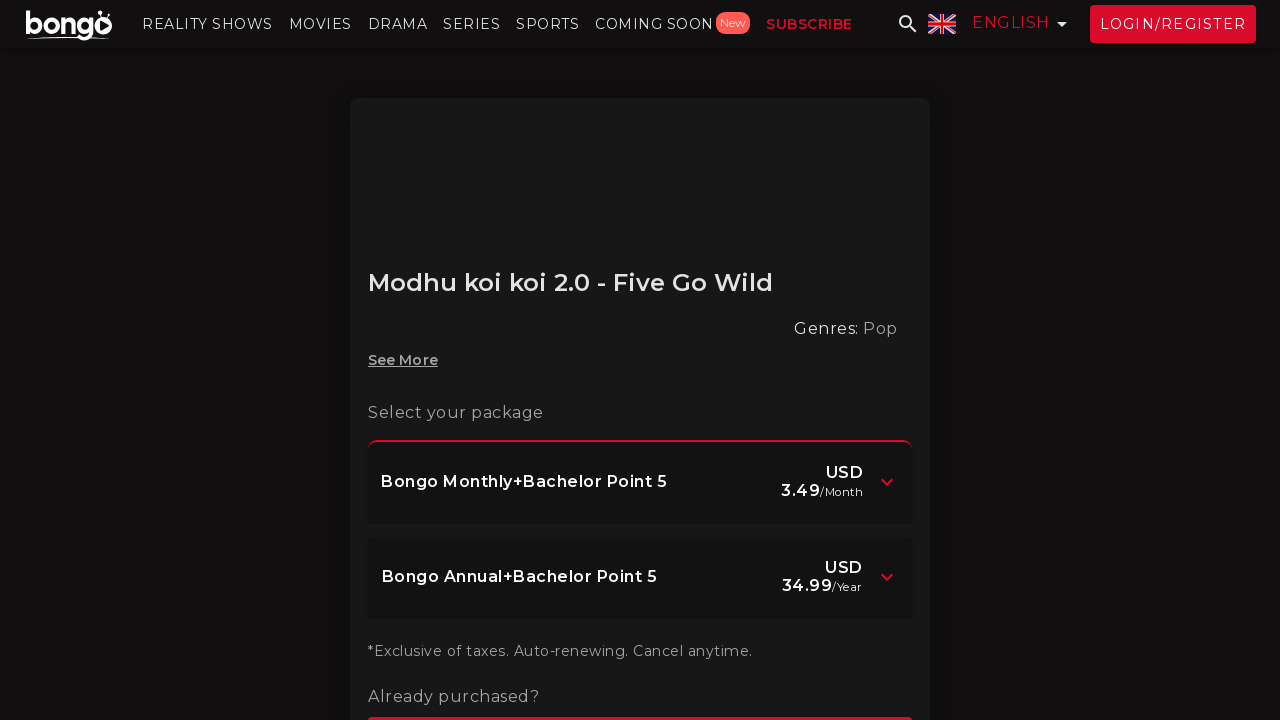

Ad skip button not found or not clickable (expected behavior if no ad is present) on //div[@class='videoAdUiSkipIcon']//*[name()='svg']
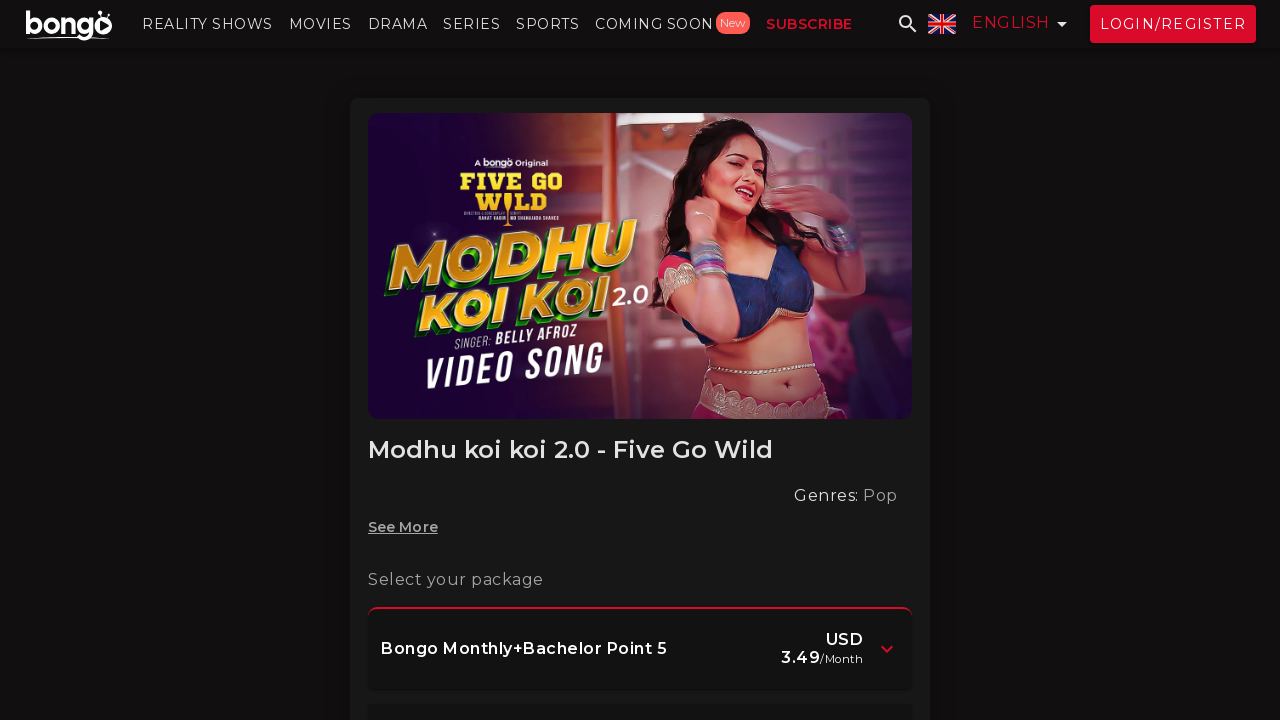

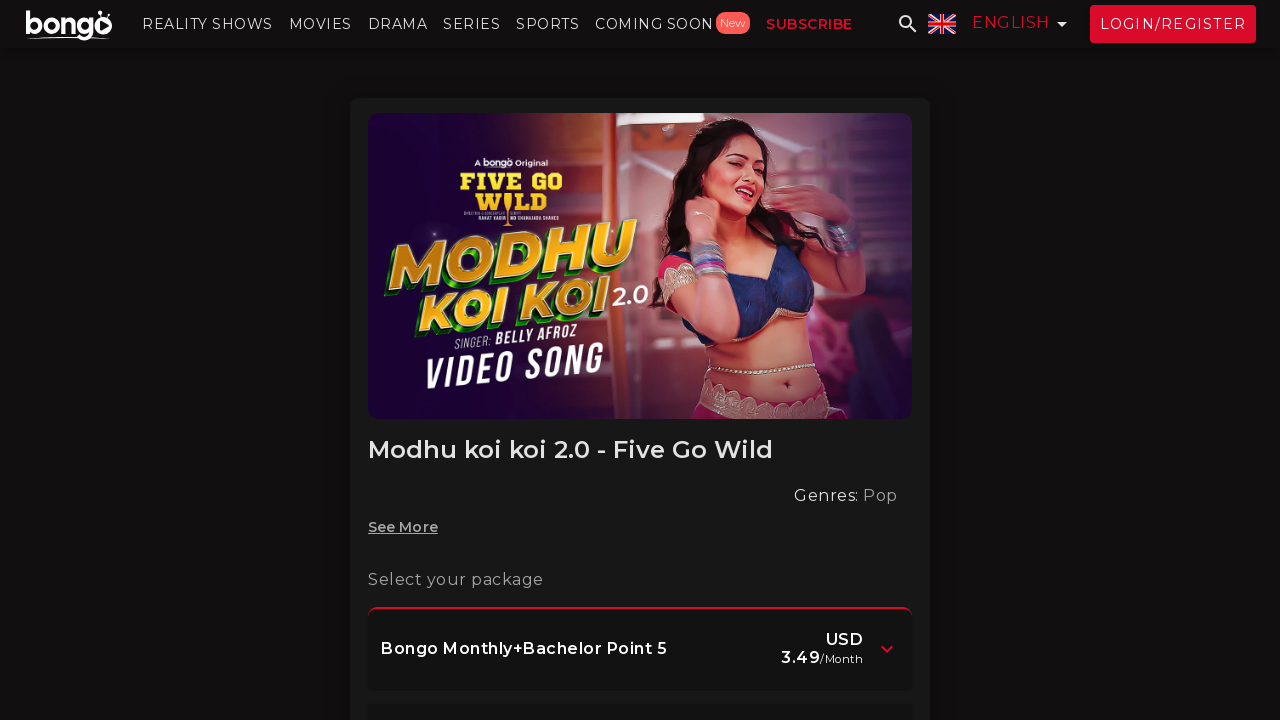